Tests the progress bar functionality by starting it, waiting for completion, resetting it, and verifying the start button reappears

Starting URL: https://demoqa.com/progress-bar

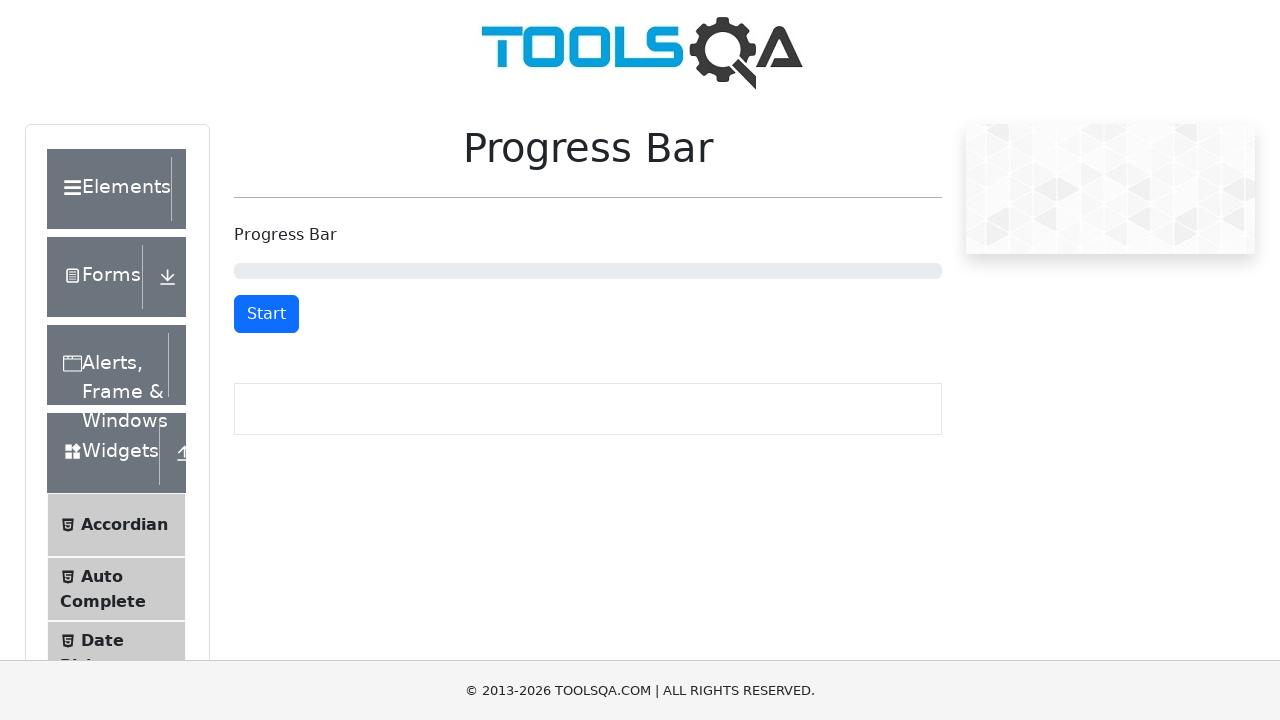

Clicked start button to begin progress bar at (266, 314) on #startStopButton
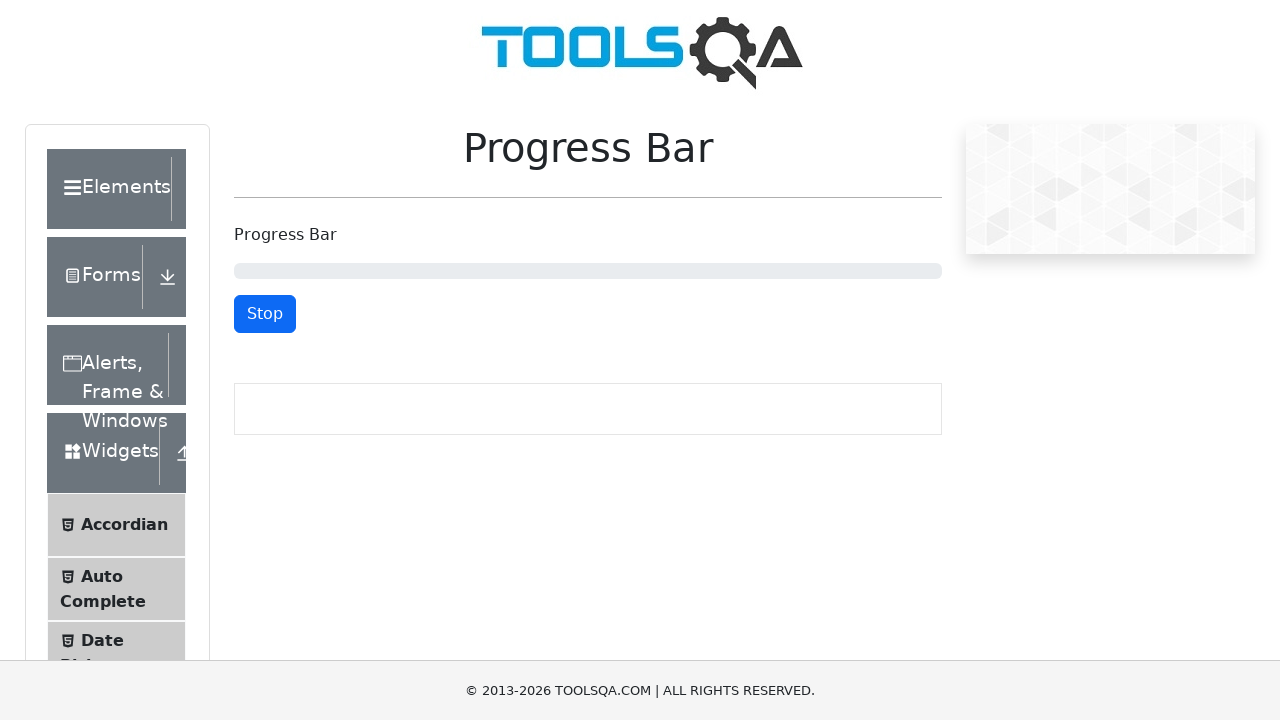

Progress bar completed and reset button appeared
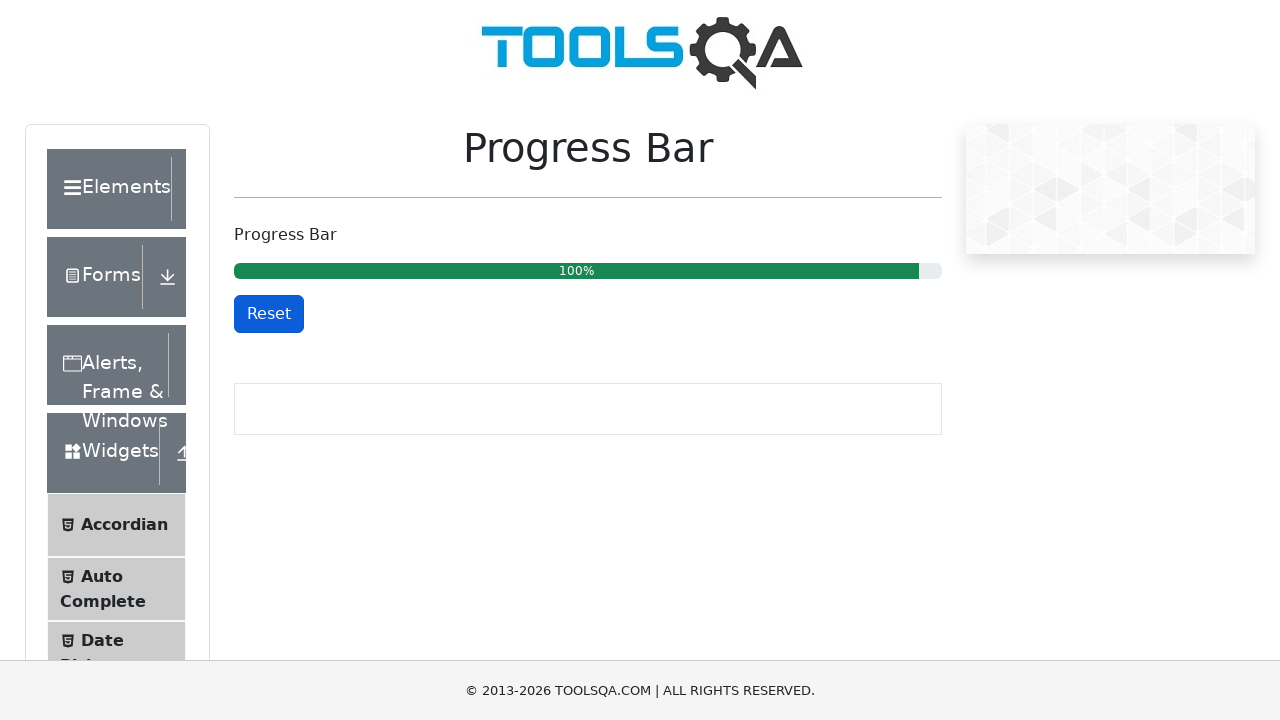

Clicked reset button to reset progress bar at (269, 314) on #resetButton
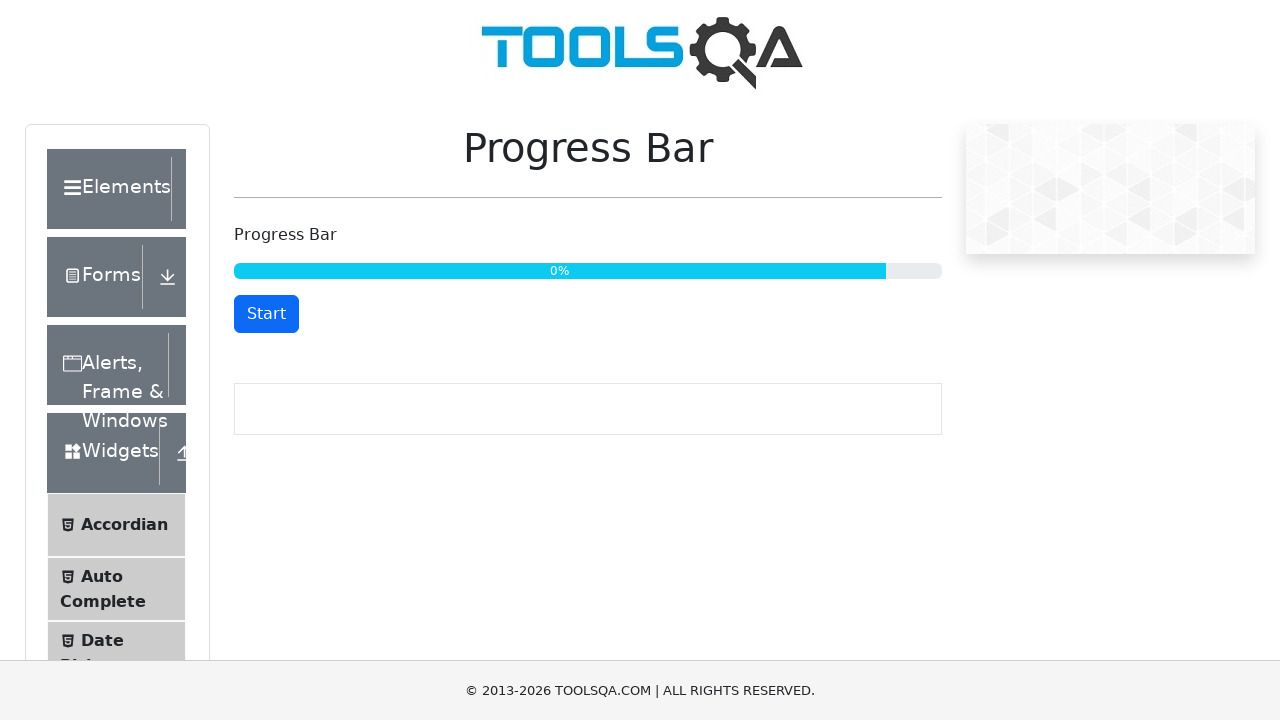

Start button is visible again after reset
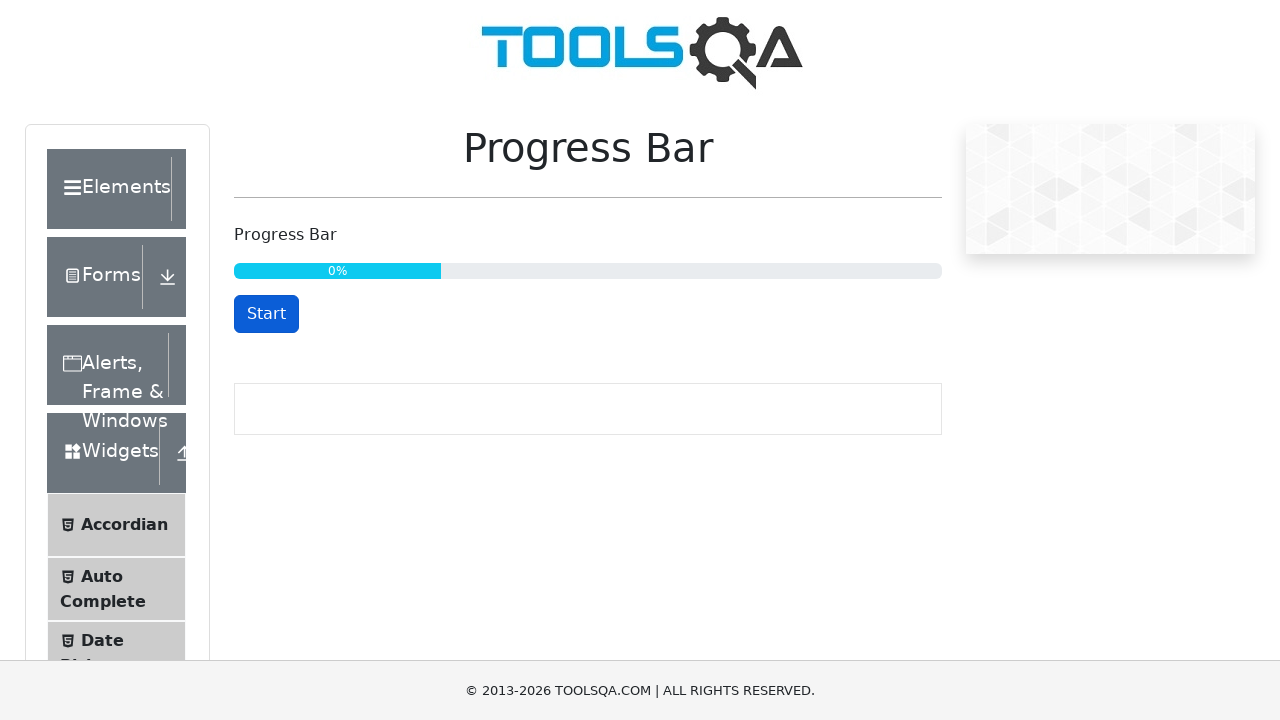

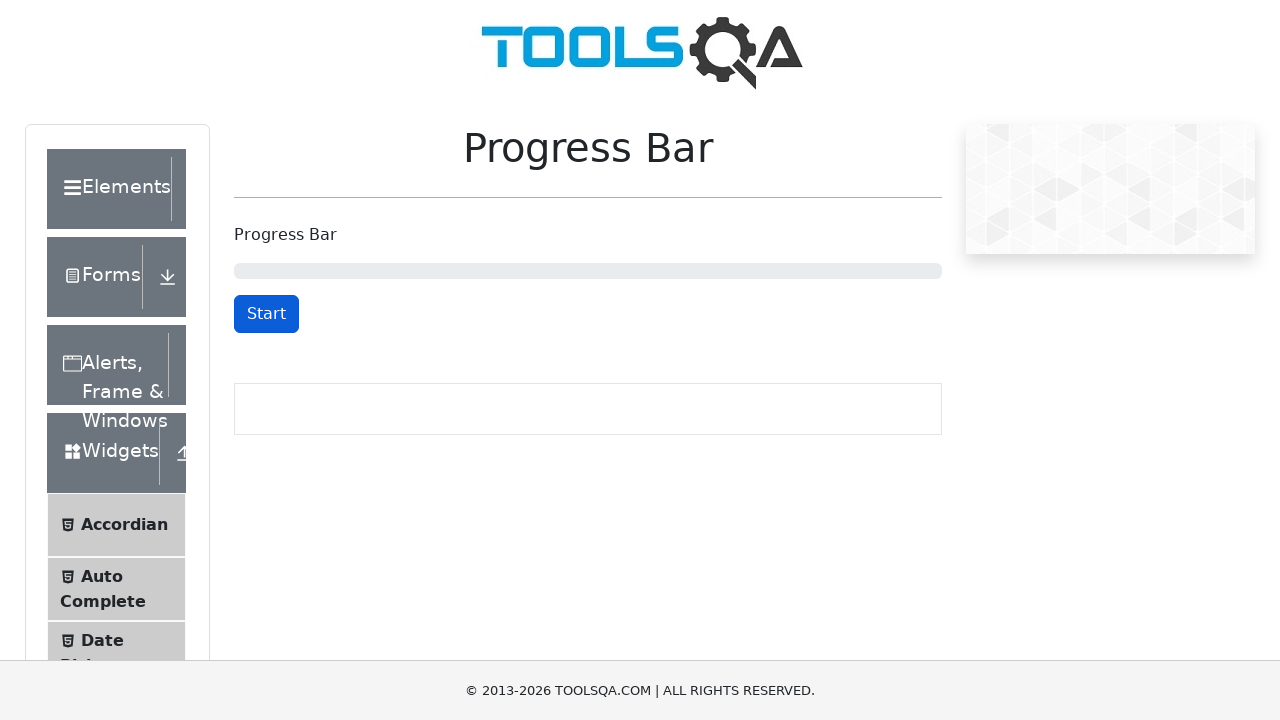